Navigates through various pages on the Selenium IDE documentation site by clicking navigation links

Starting URL: https://www.selenium.dev/selenium-ide/

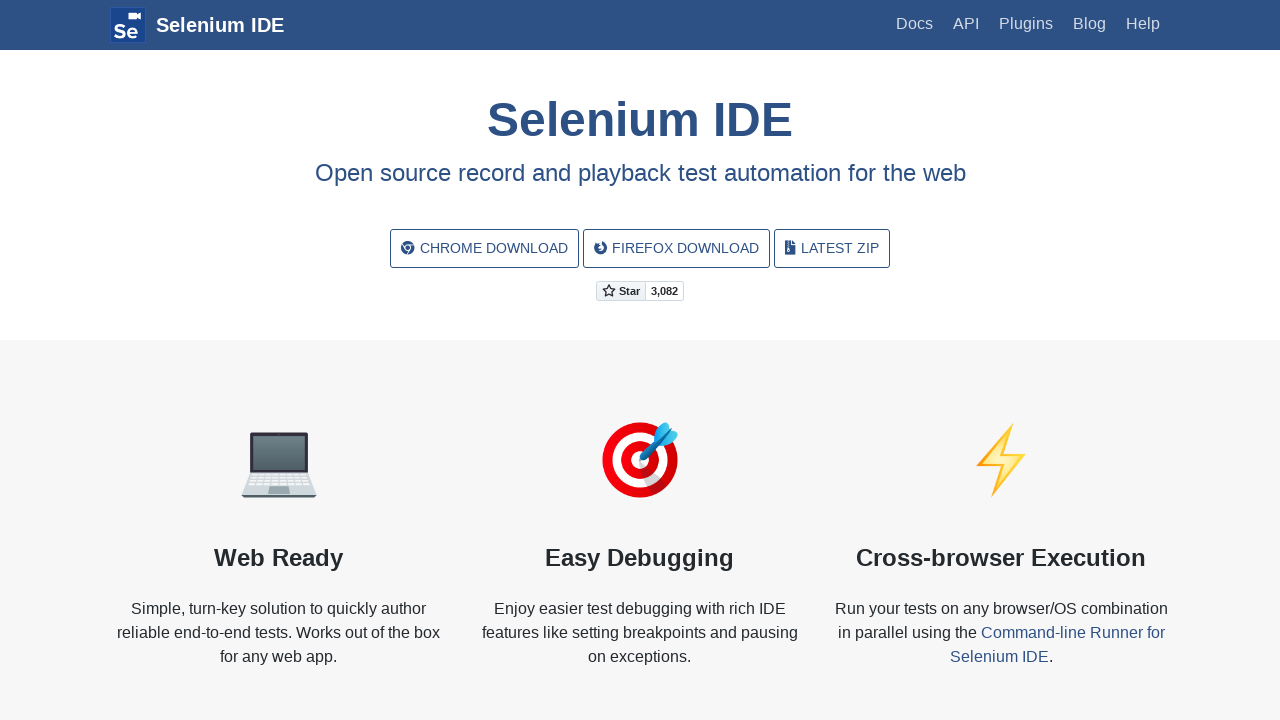

Clicked on Docs link in navigation at (914, 24) on a:has-text('Docs')
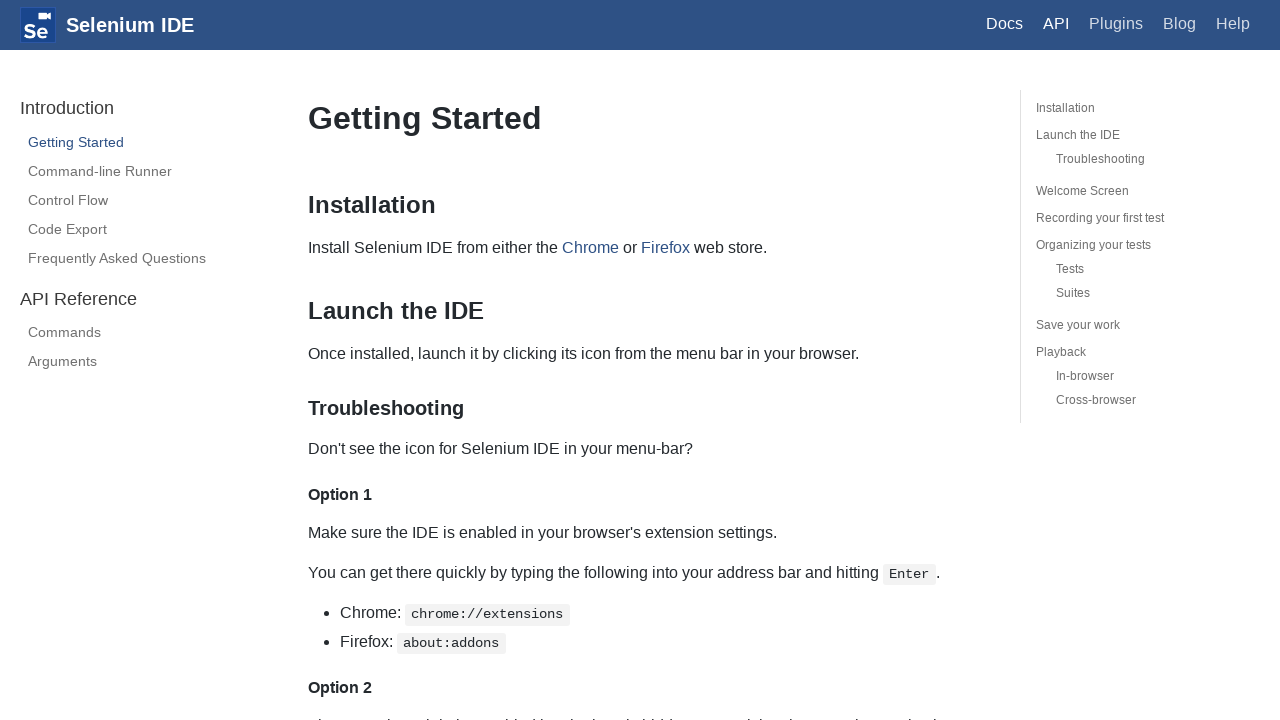

Clicked on the command-line runner link at (900, 349) on a:has-text('the command-line runner')
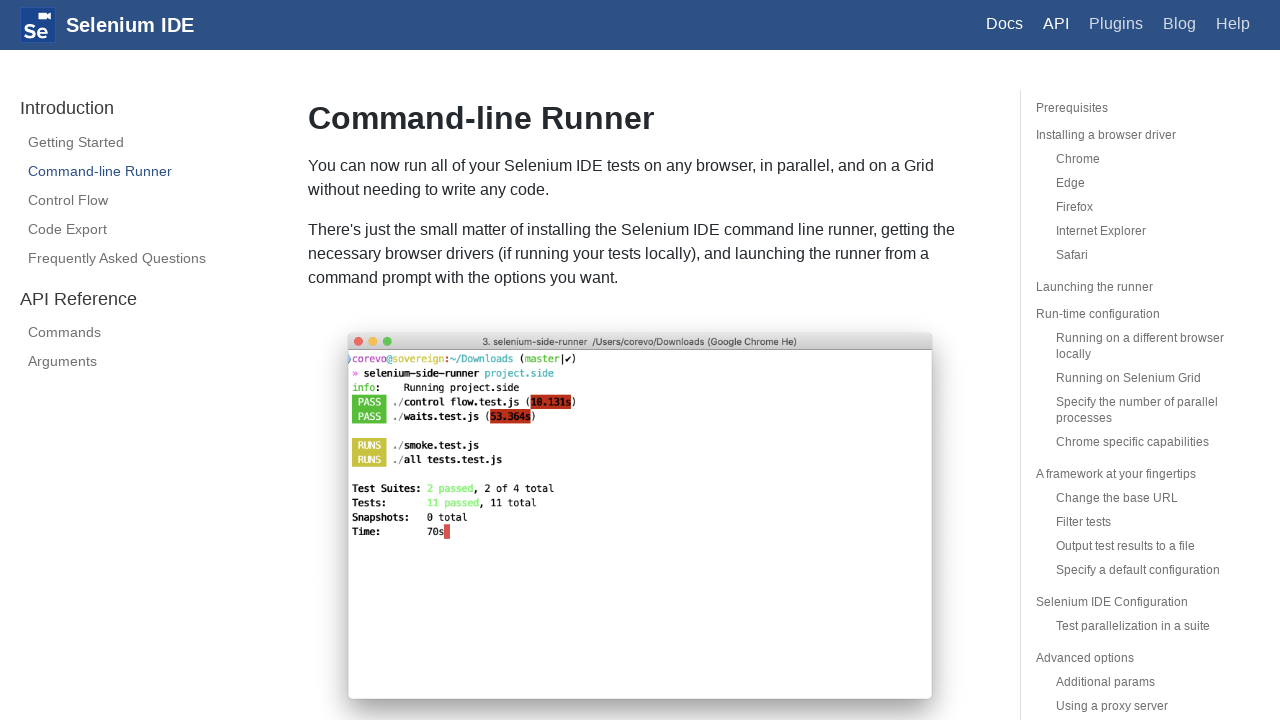

Clicked on Plugins link in navigation at (1116, 24) on a:has-text('Plugins')
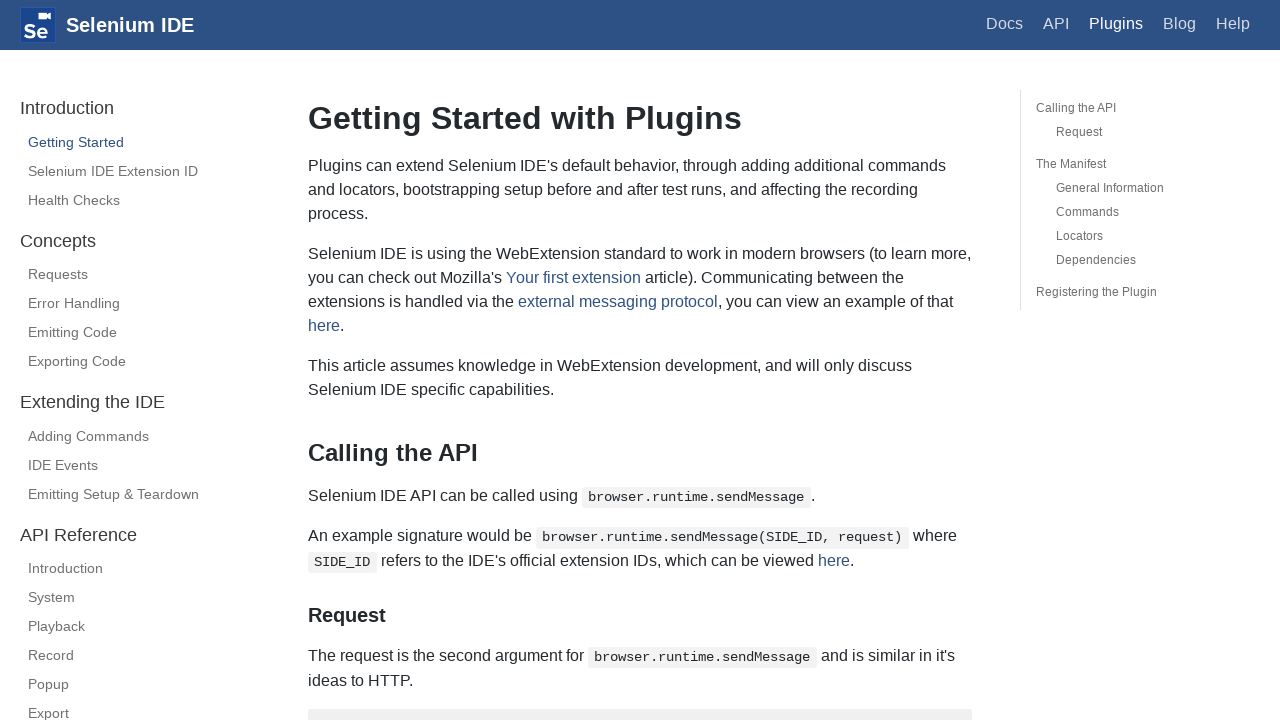

Clicked on Blog link in navigation at (1180, 24) on a:has-text('Blog')
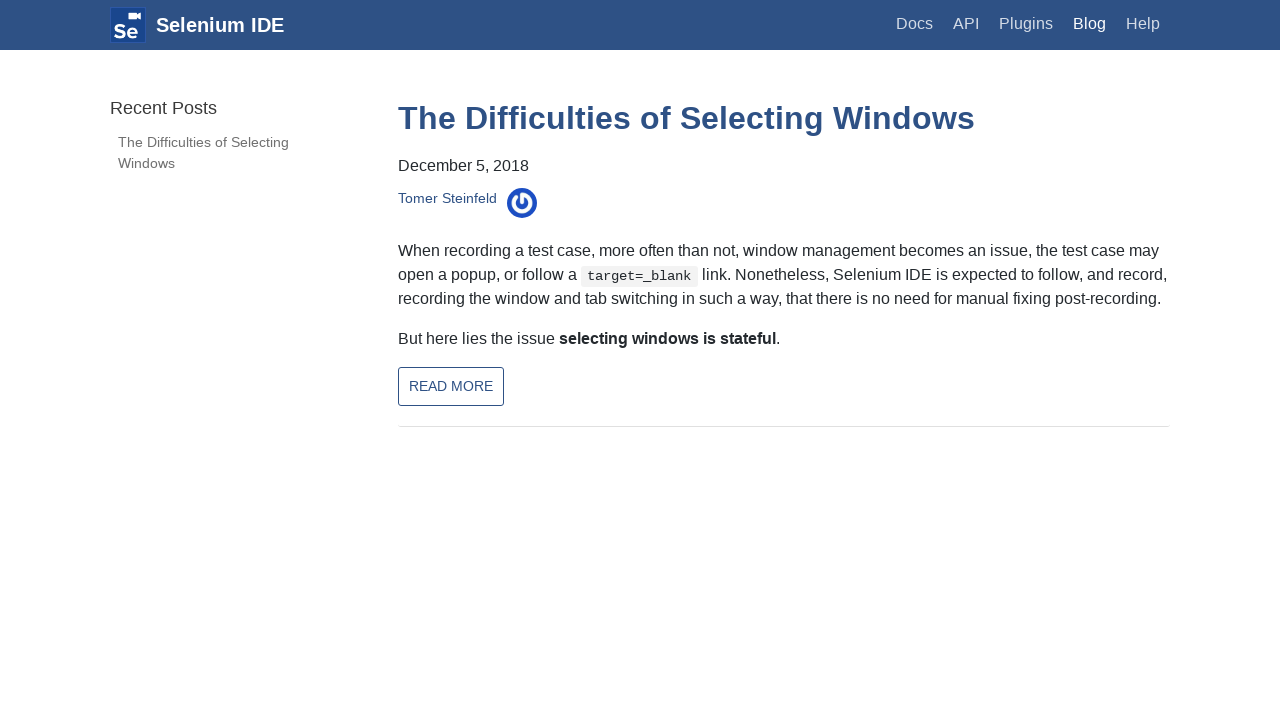

Clicked on Help link in navigation at (1143, 24) on a:has-text('Help')
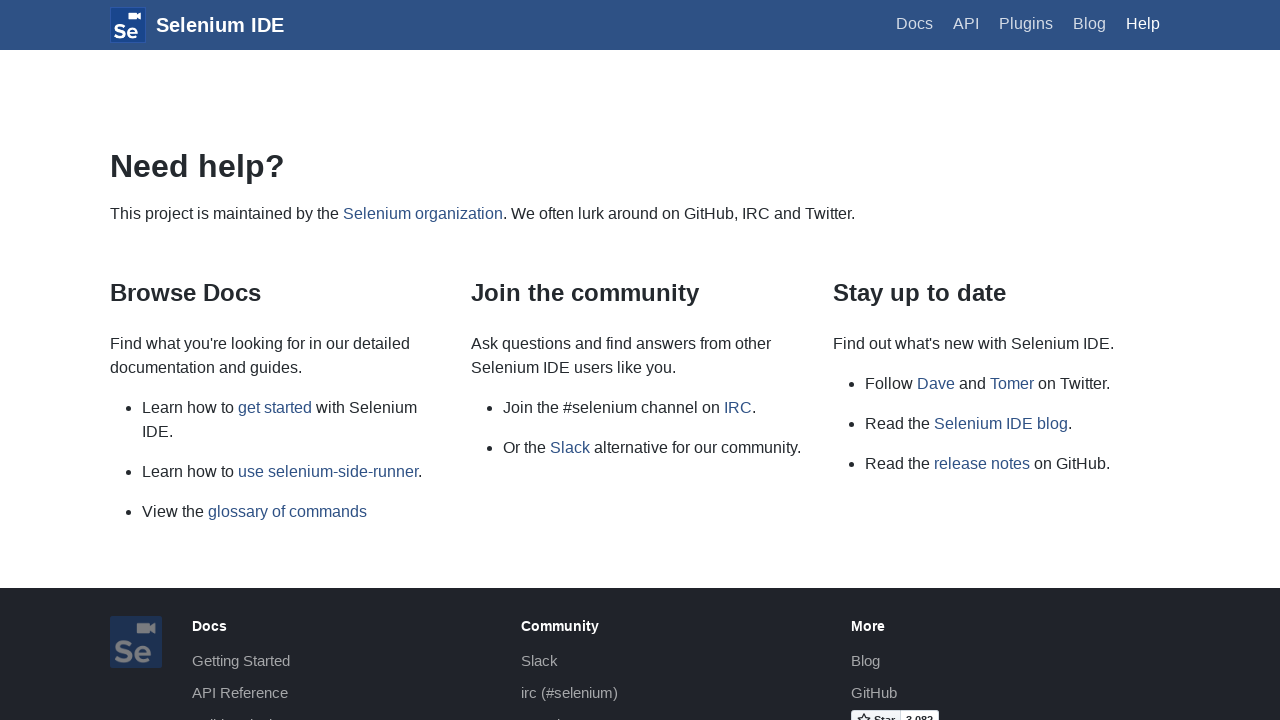

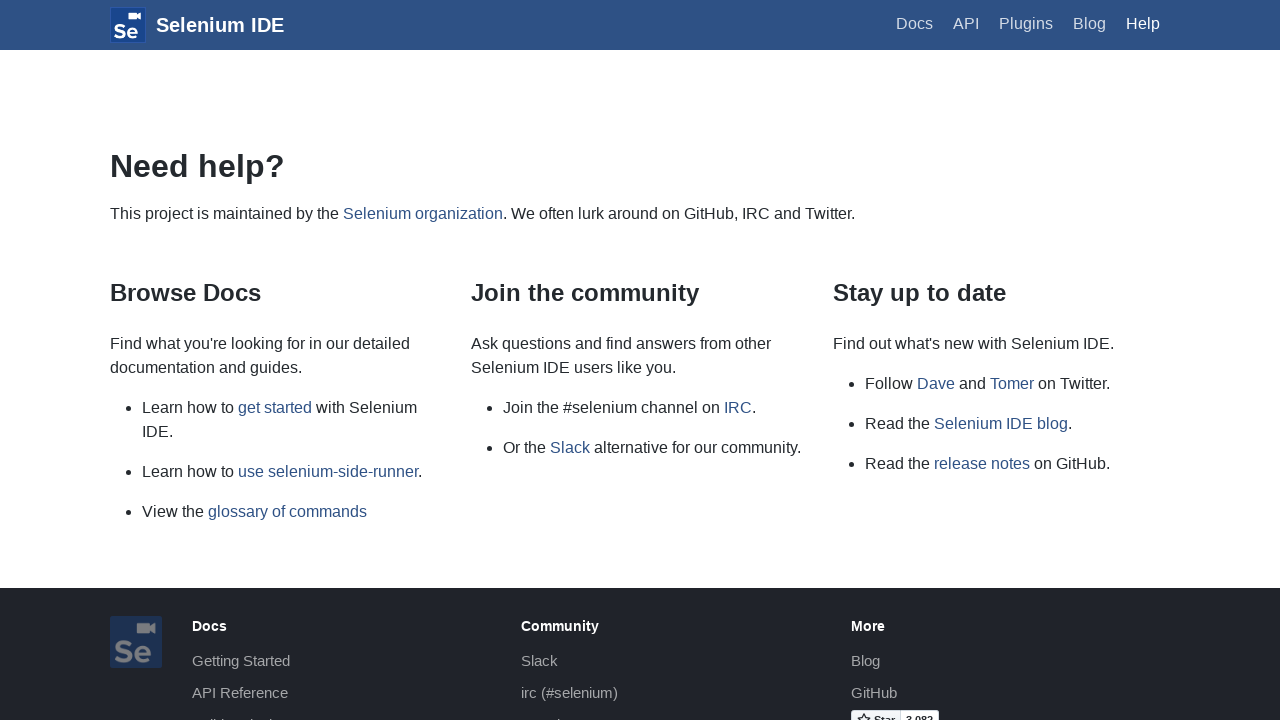